Tests that the All filter displays all items regardless of completion status

Starting URL: https://demo.playwright.dev/todomvc

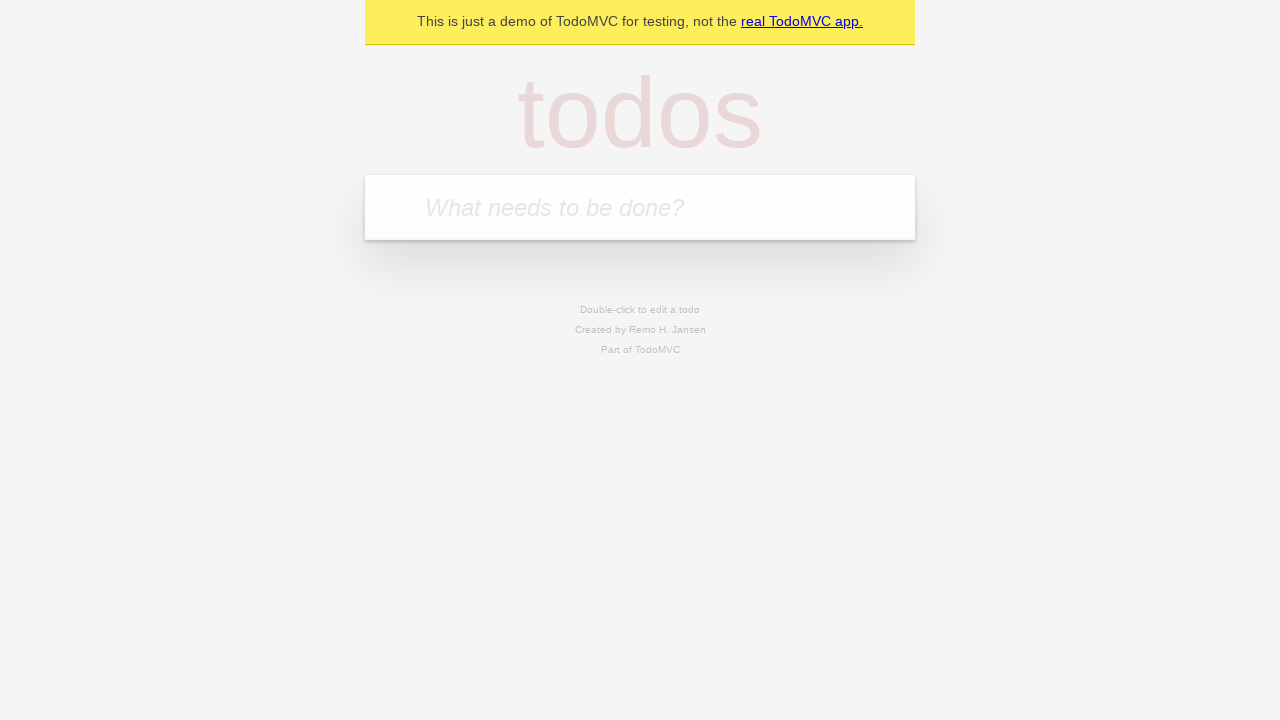

Filled new todo input with 'buy some cheese' on .new-todo
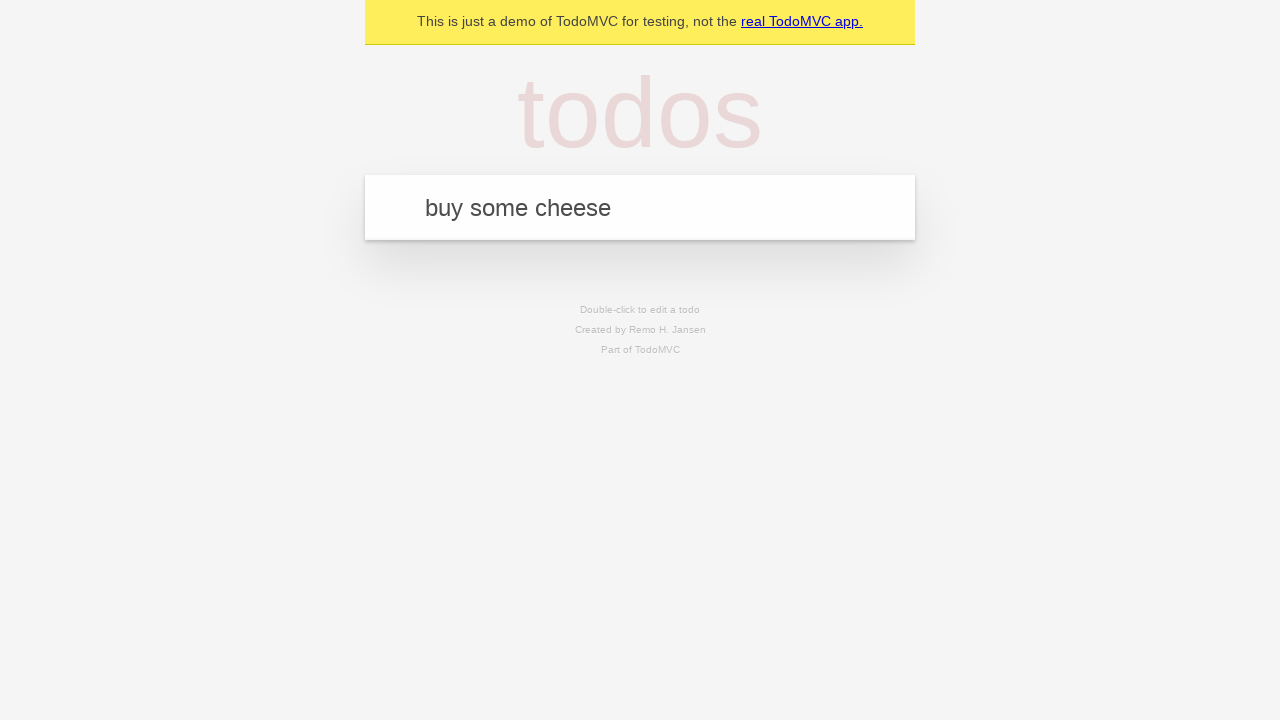

Pressed Enter to create first todo item on .new-todo
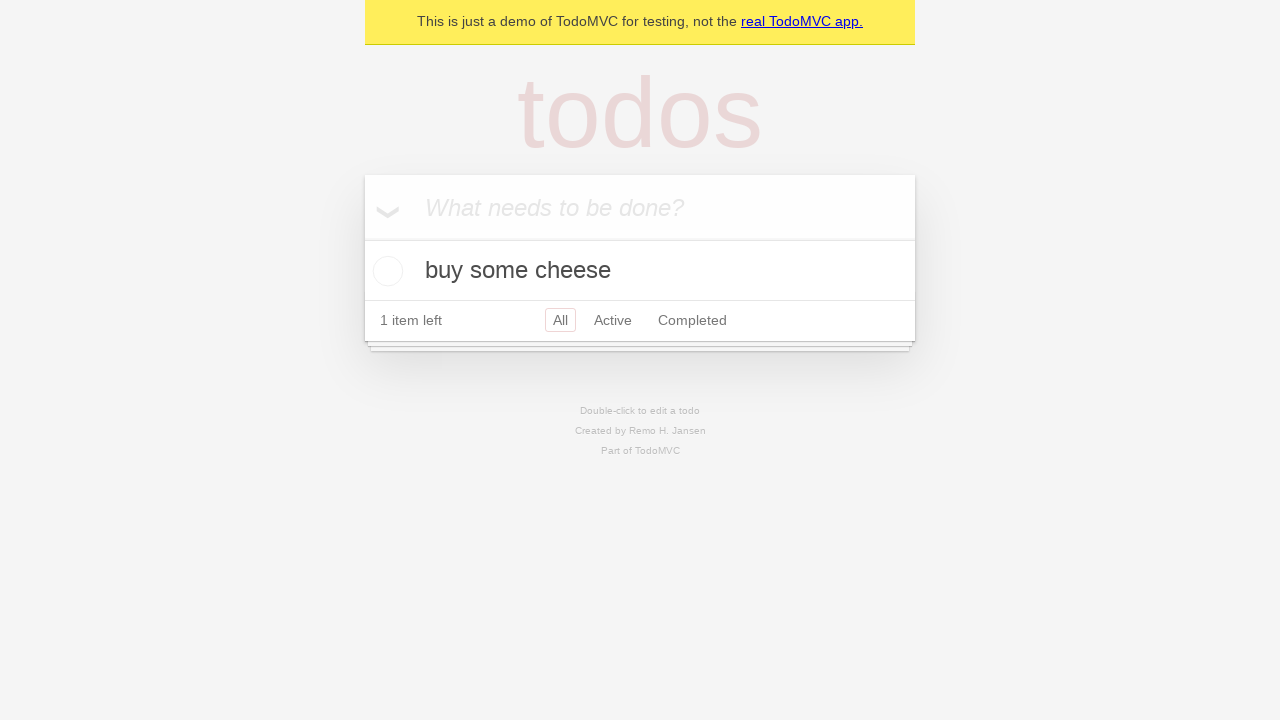

Filled new todo input with 'feed the cat' on .new-todo
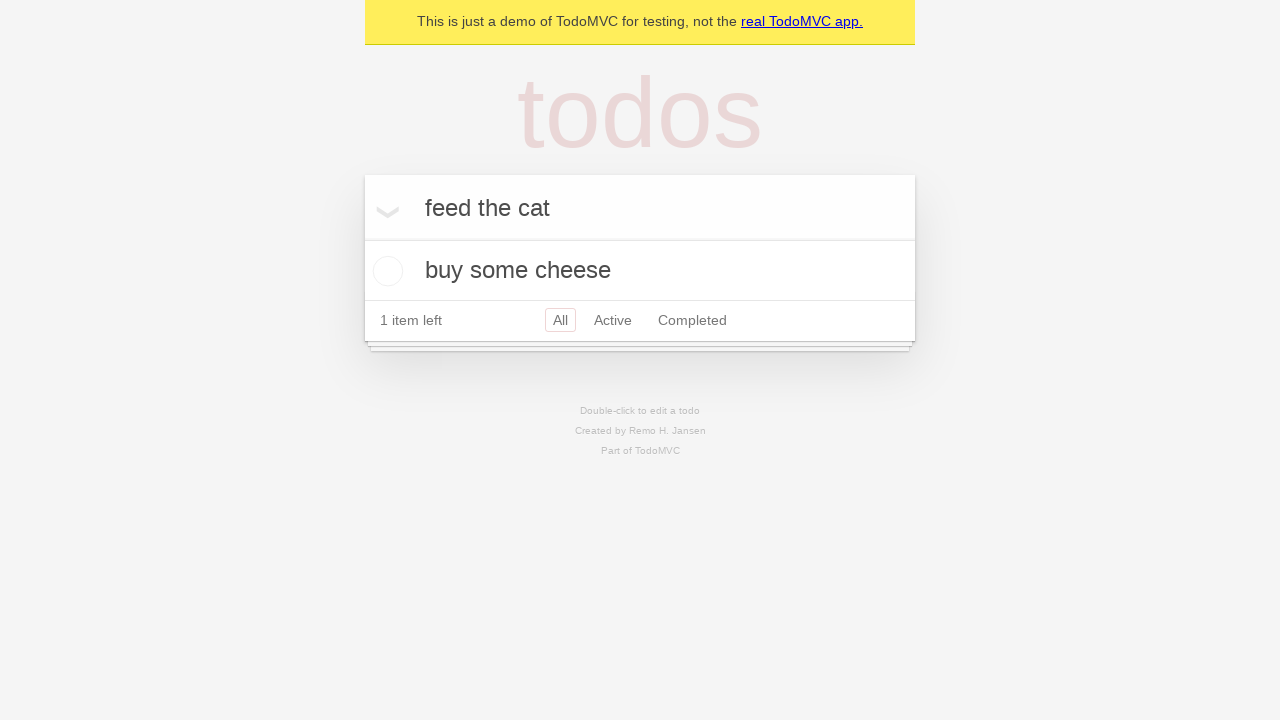

Pressed Enter to create second todo item on .new-todo
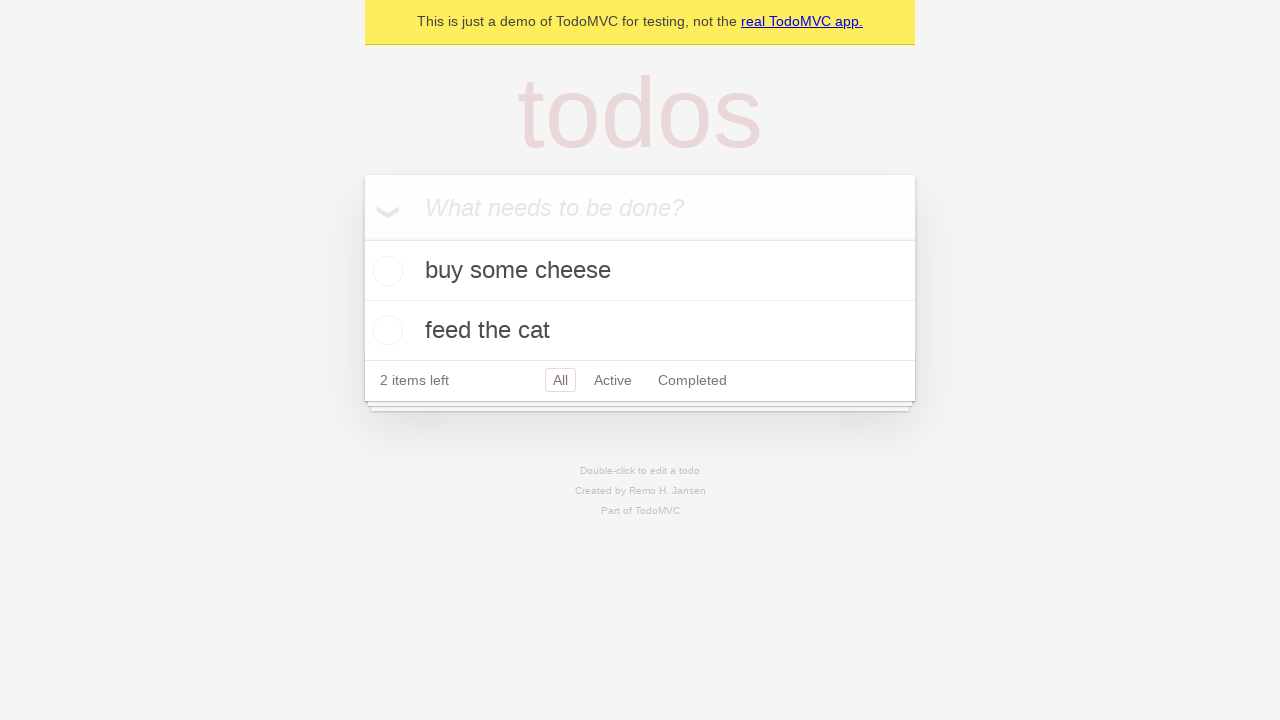

Filled new todo input with 'book a doctors appointment' on .new-todo
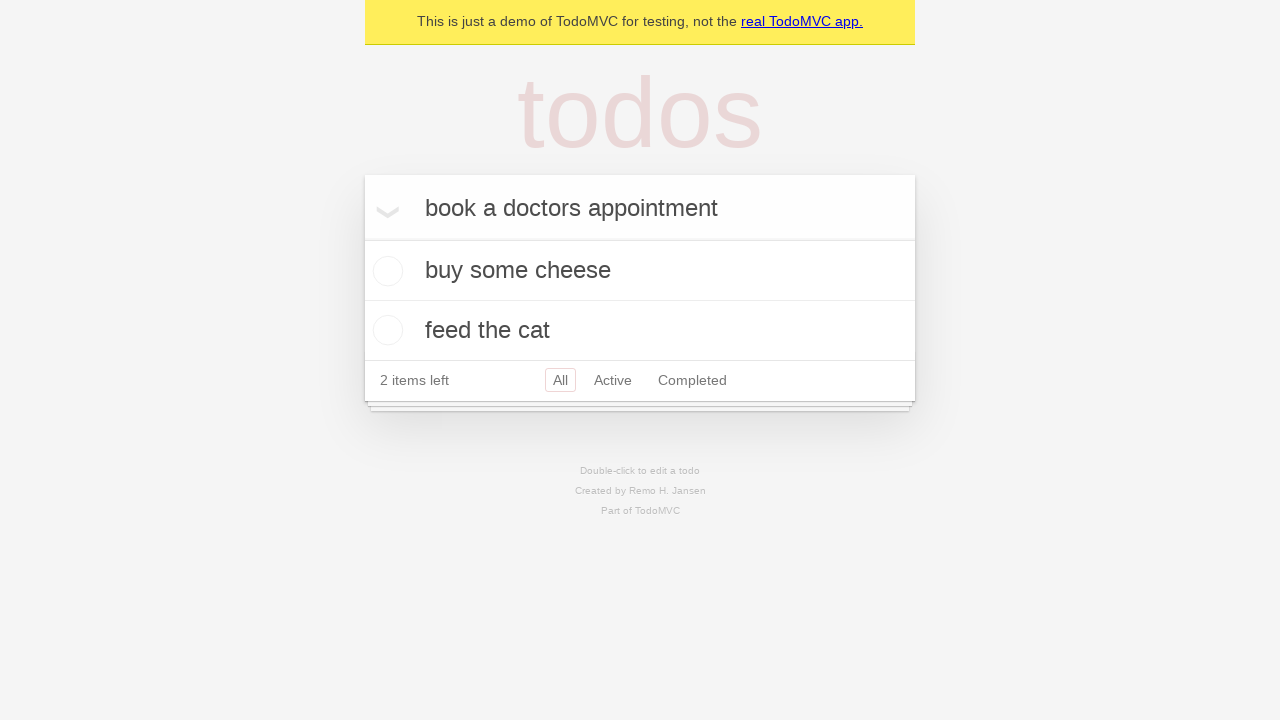

Pressed Enter to create third todo item on .new-todo
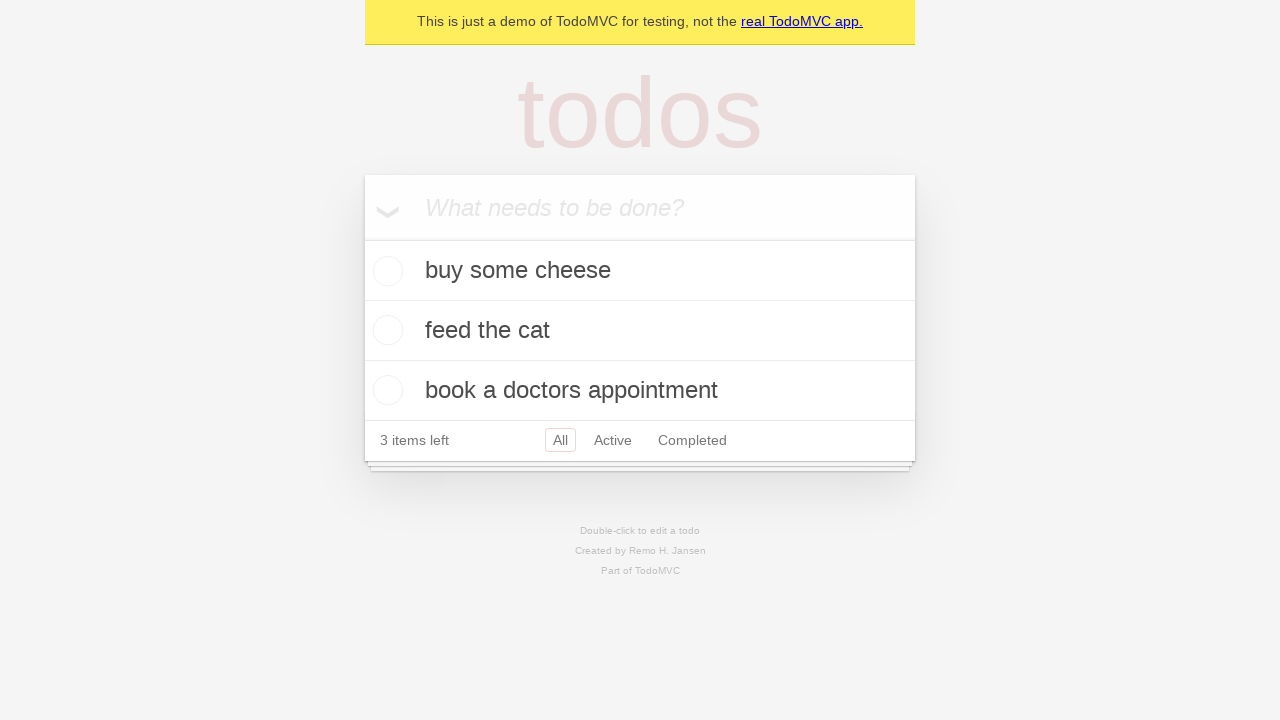

Checked the second todo item as completed at (385, 330) on .todo-list li .toggle >> nth=1
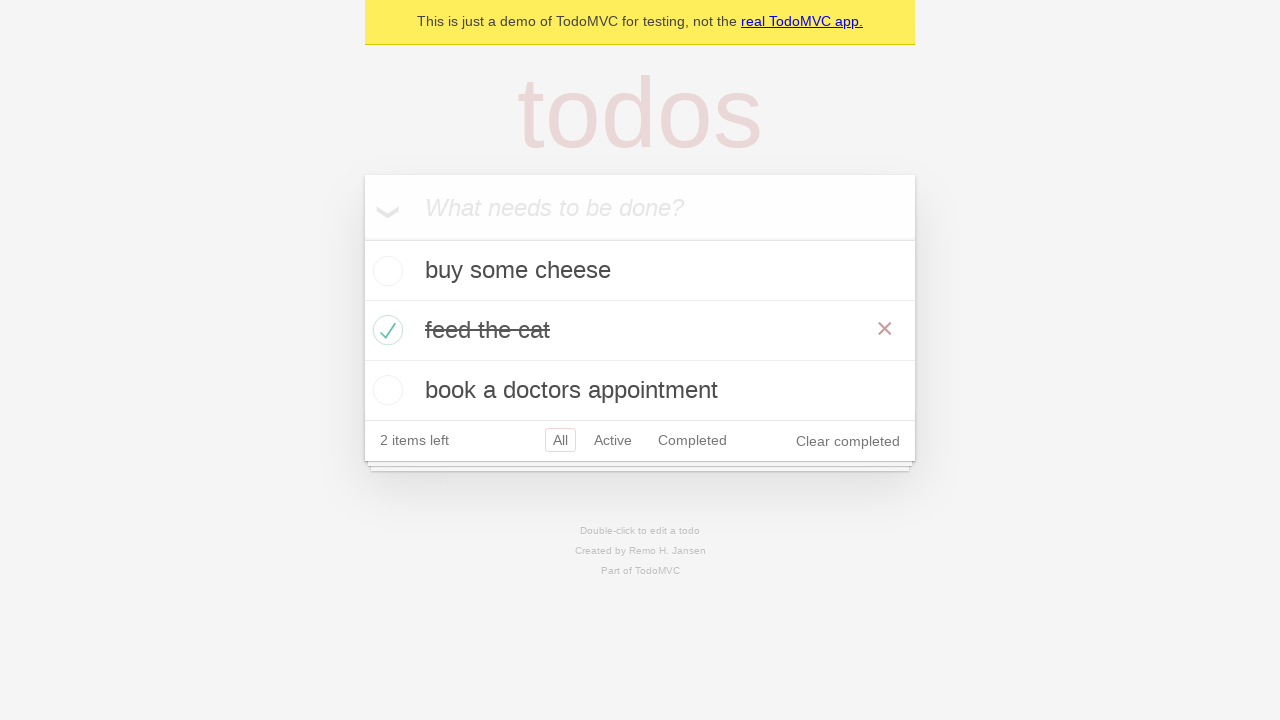

Clicked Active filter to display only active items at (613, 440) on .filters >> text=Active
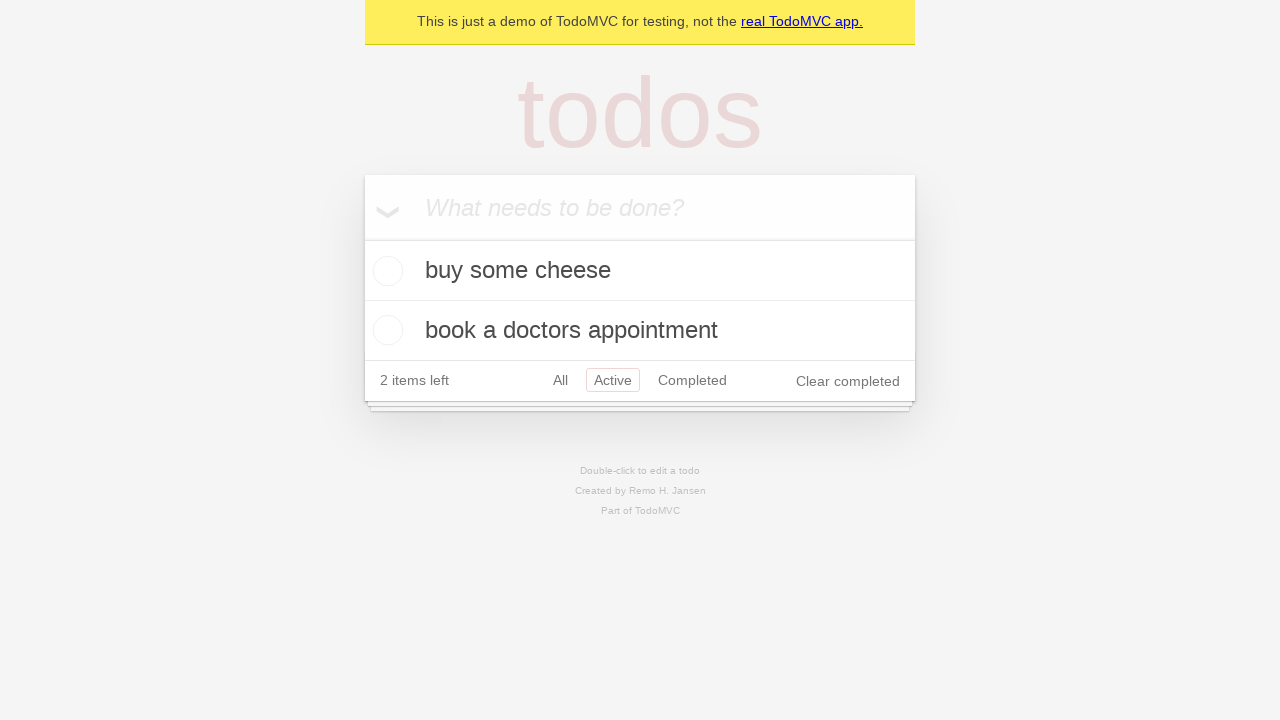

Clicked Completed filter to display only completed items at (692, 380) on .filters >> text=Completed
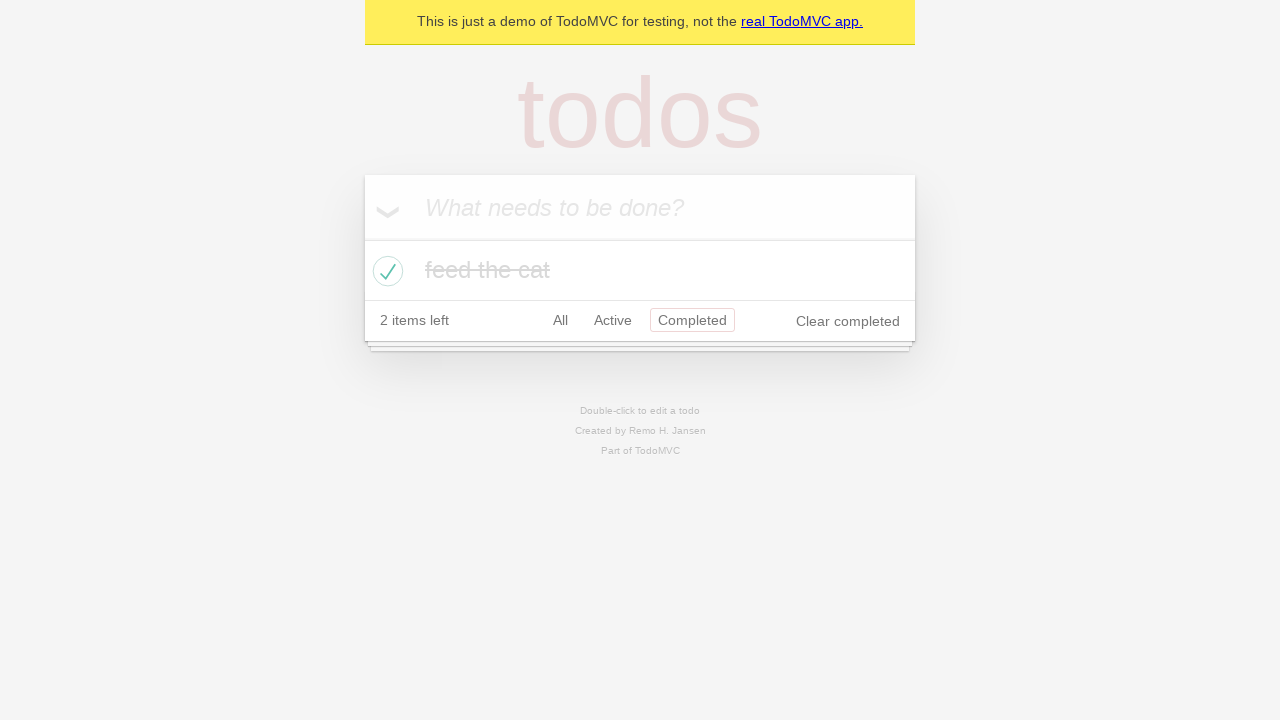

Clicked All filter to display all items regardless of completion status at (560, 320) on .filters >> text=All
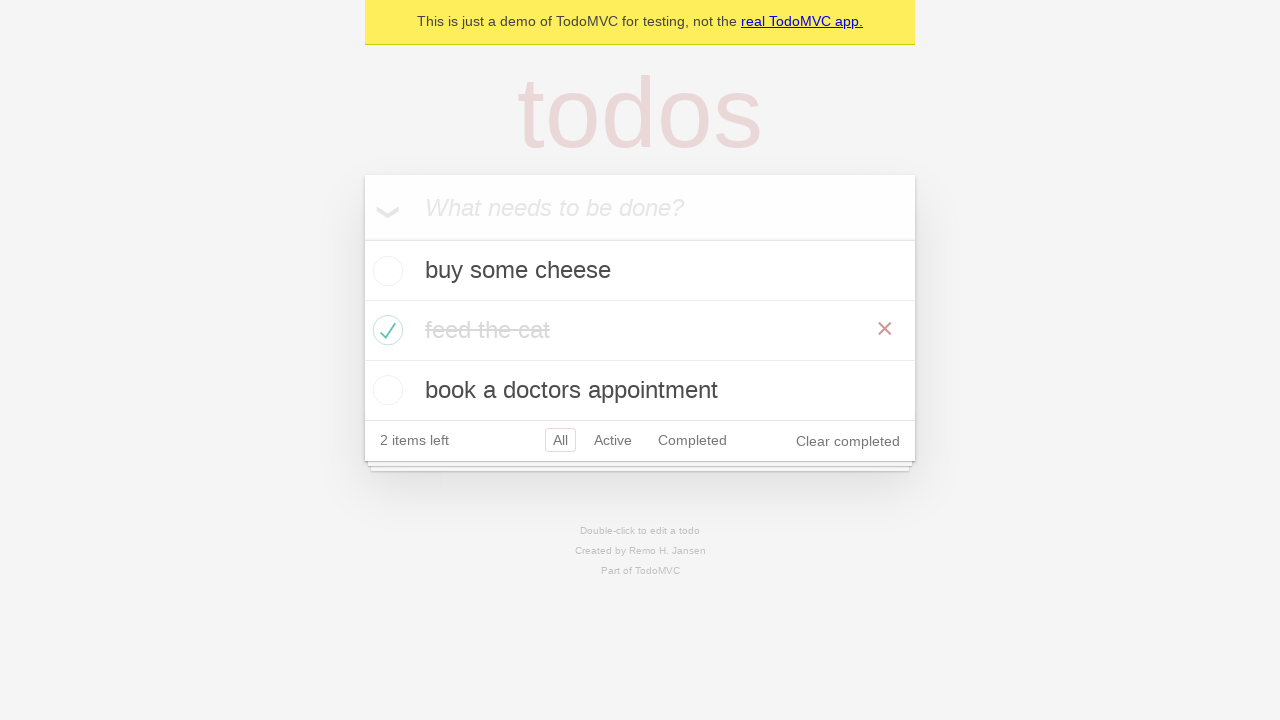

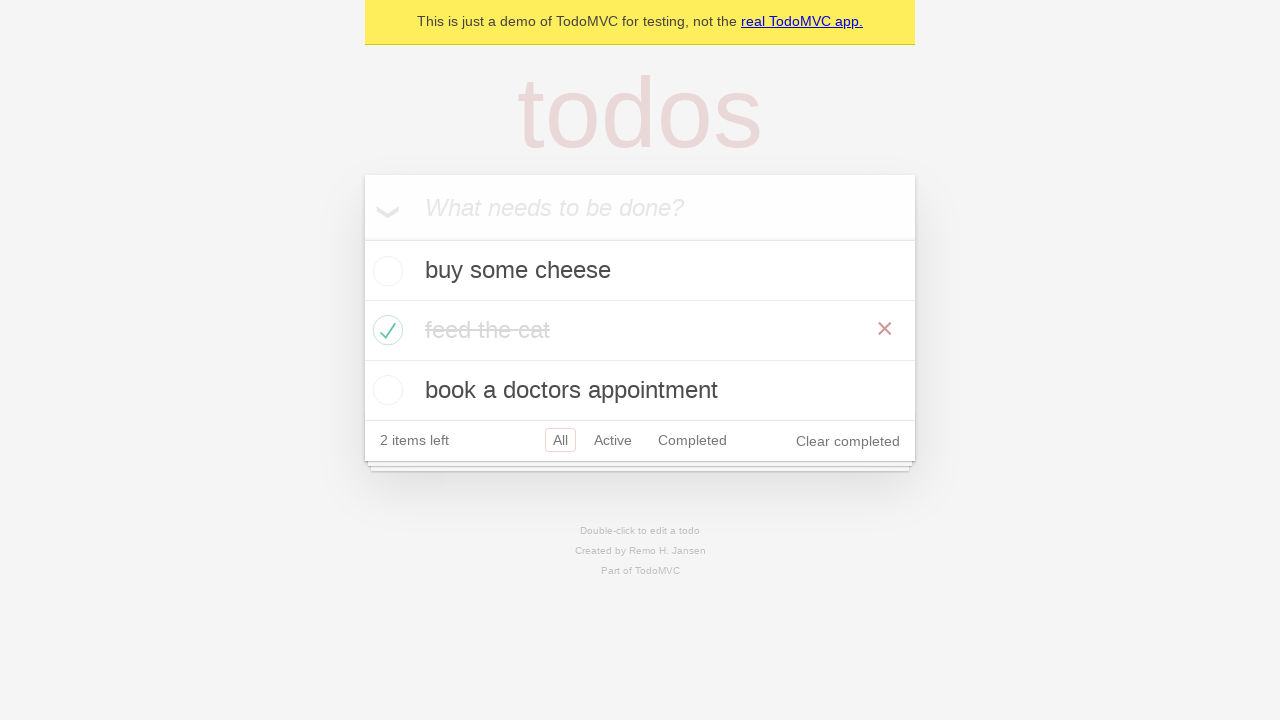